Navigates to the Alamo Drafthouse Austin calendar page and verifies that movie listings are loaded and displayed

Starting URL: https://drafthouse.com/austin/calendar

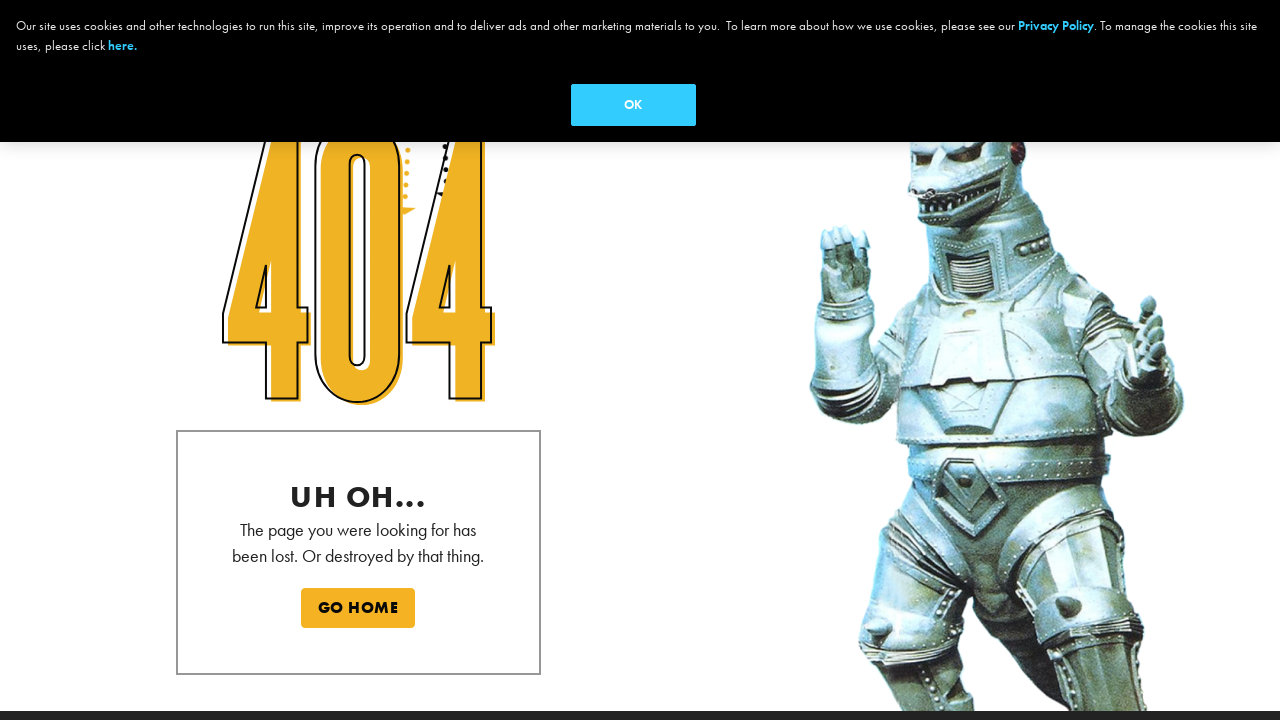

Navigated to Alamo Drafthouse Austin calendar page
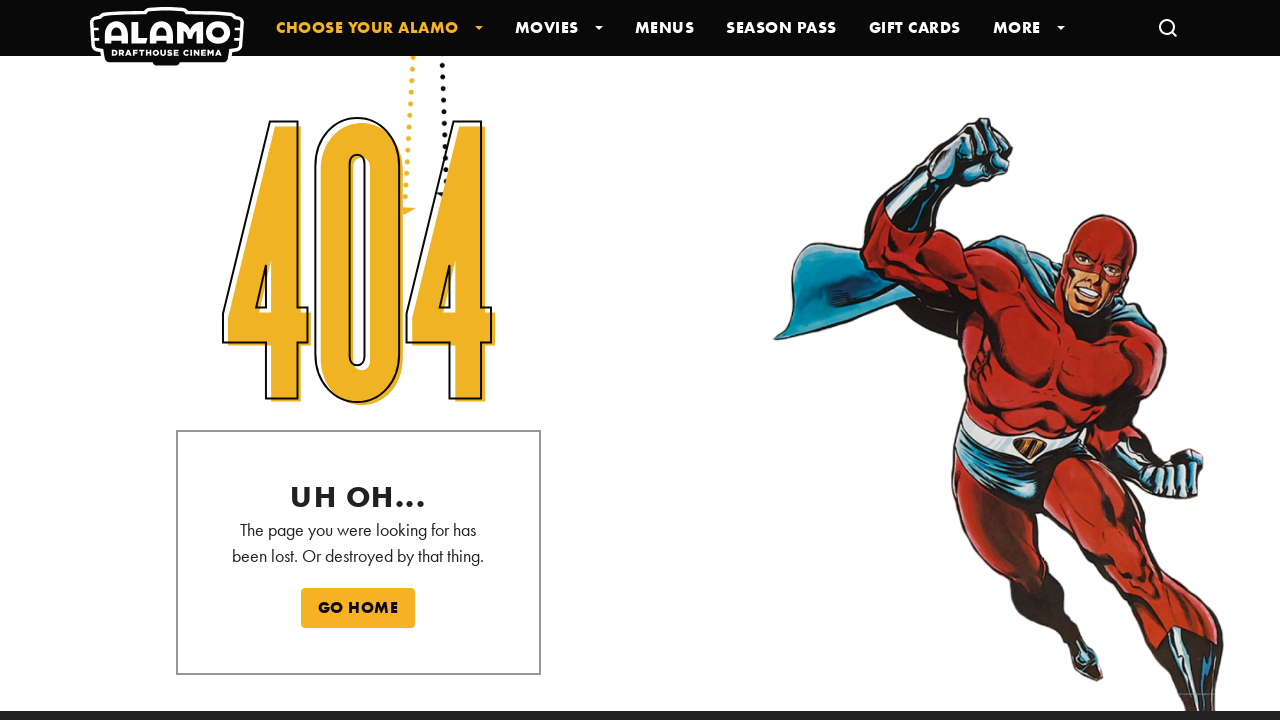

Page fully loaded with all network requests completed
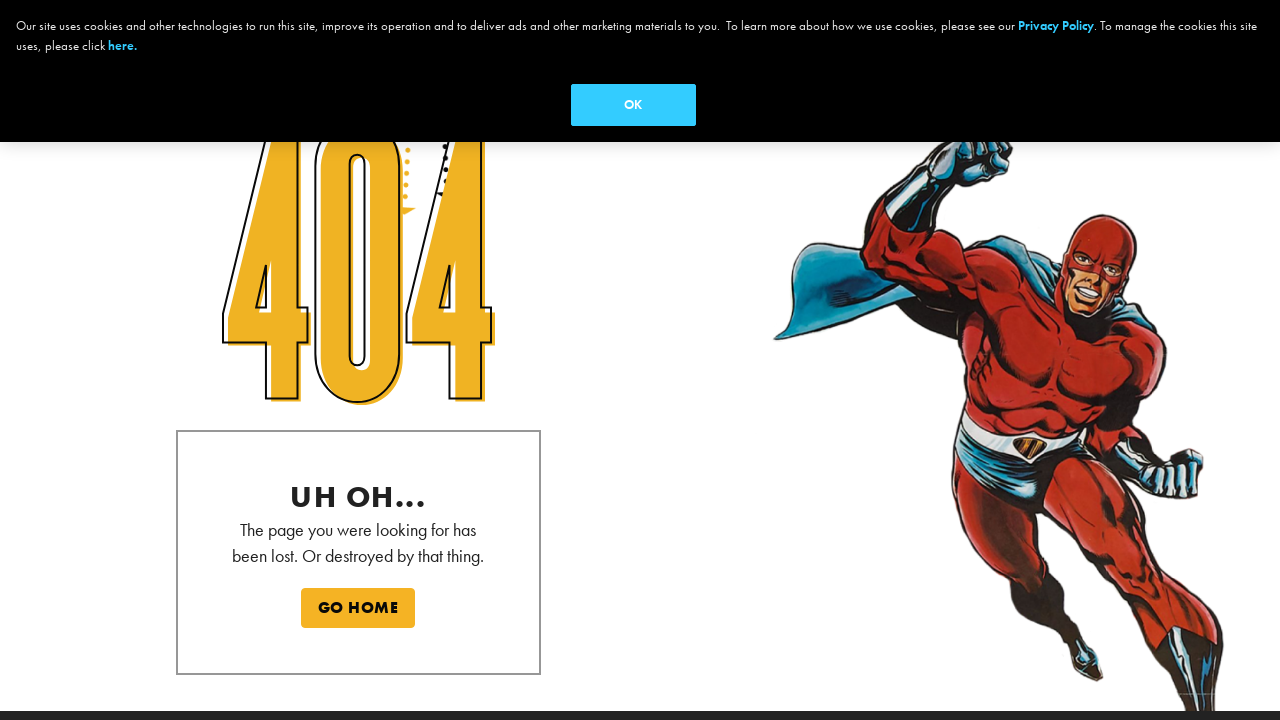

Movie listings loaded and visible on the calendar
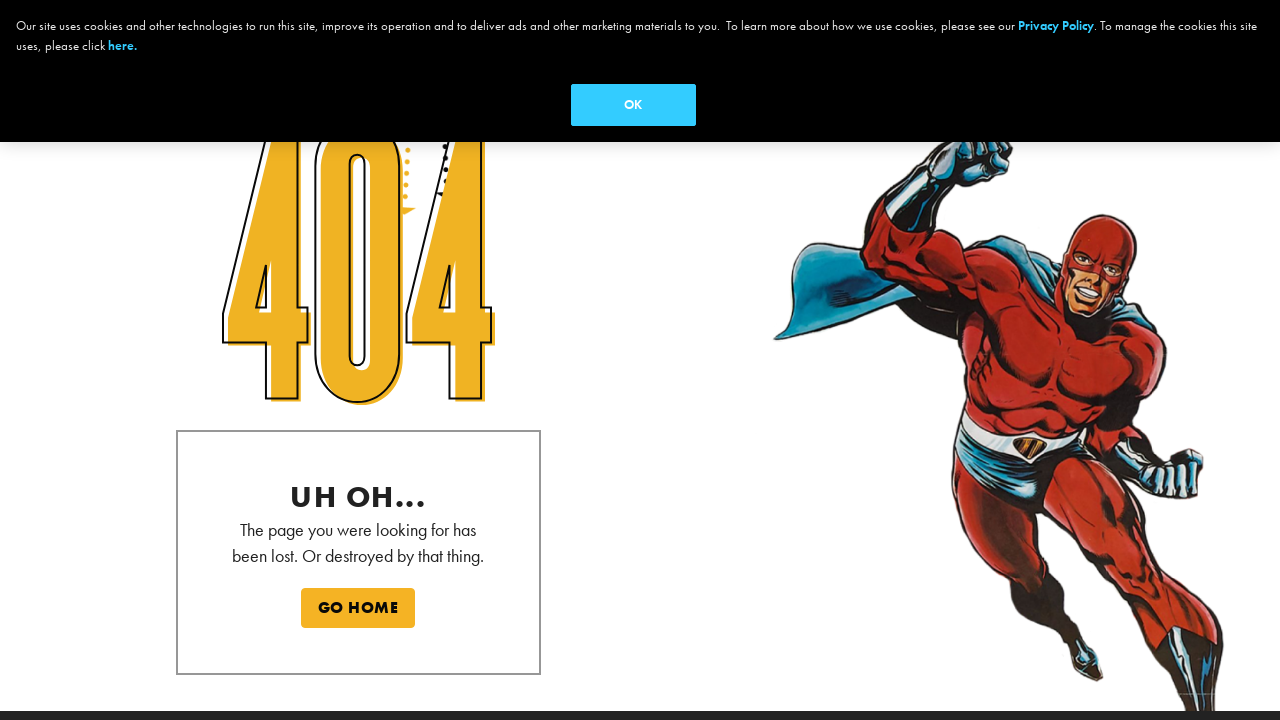

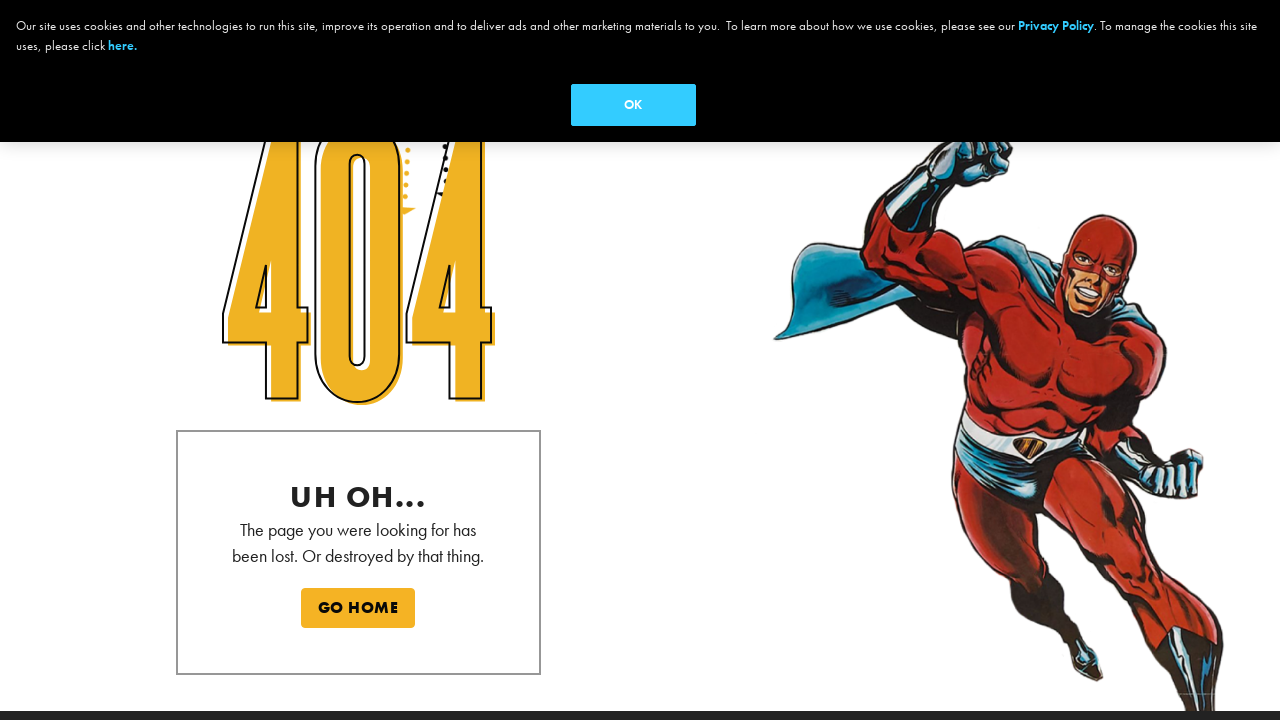